Navigates to Selenium website, clicks the About link, then uses keyboard navigation to tab through elements and press Enter on a focused element

Starting URL: https://www.selenium.dev

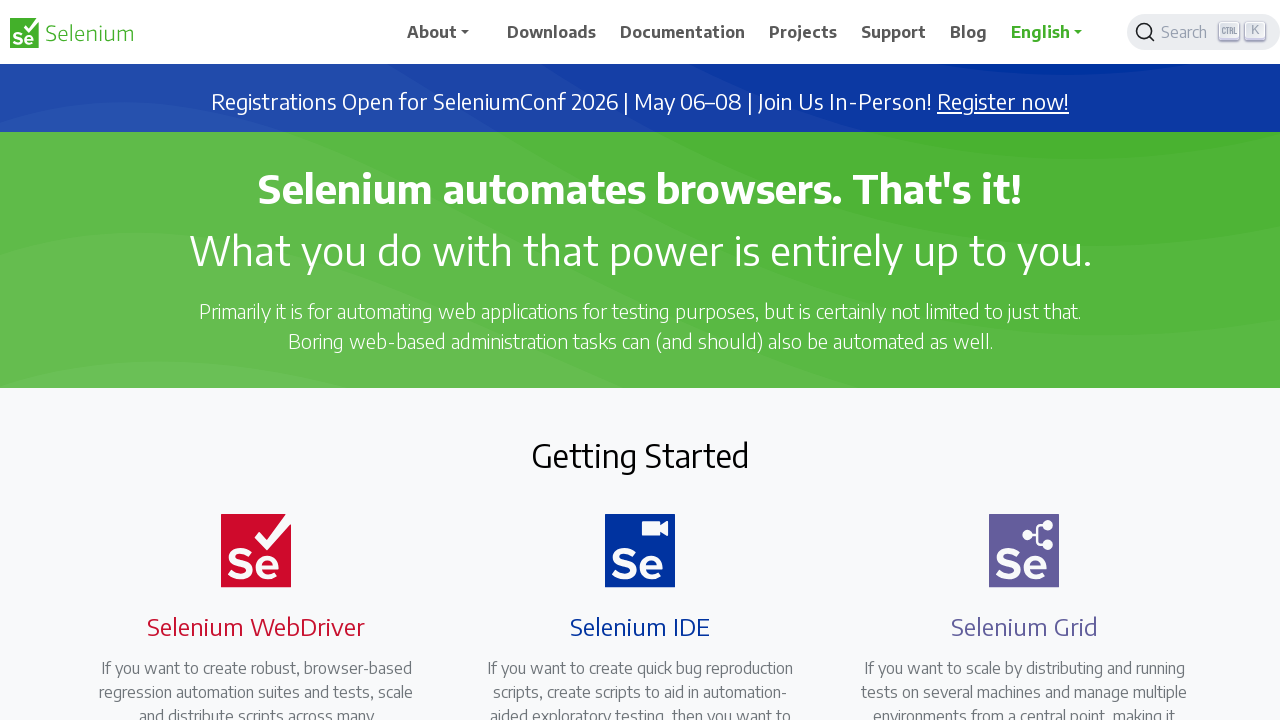

Navigated to Selenium website
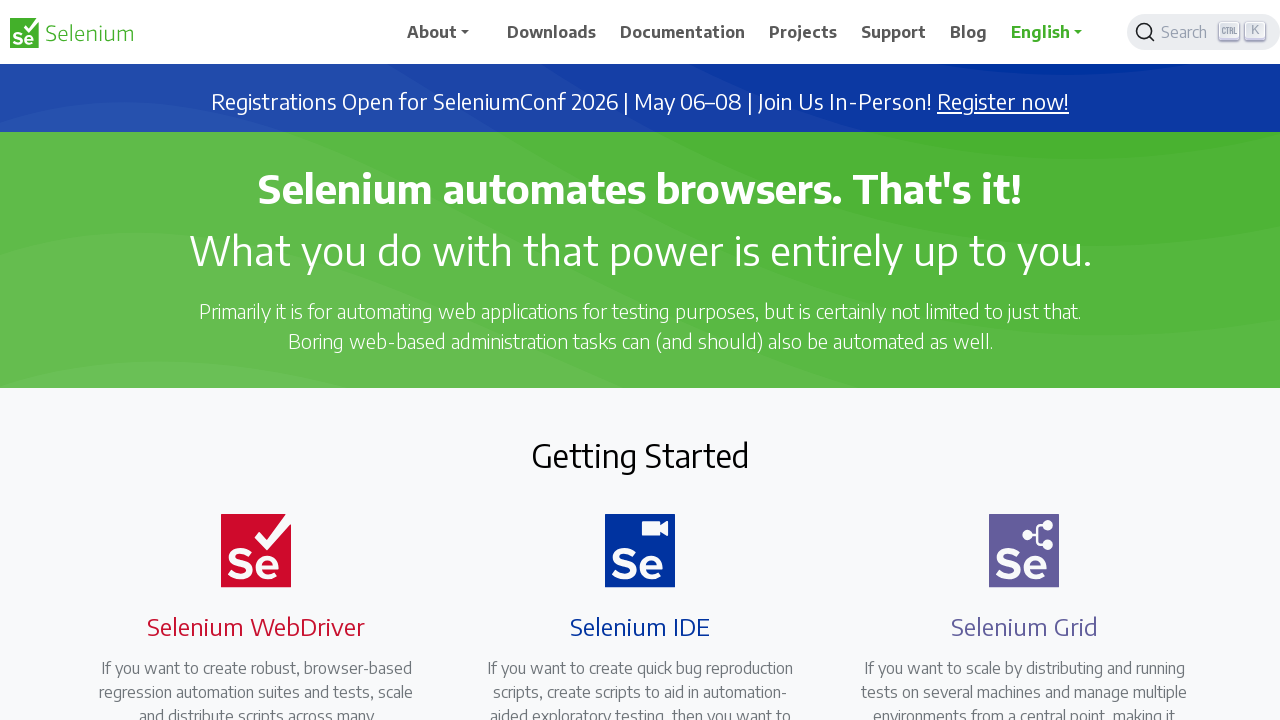

Clicked the About link at (445, 32) on a:text('About')
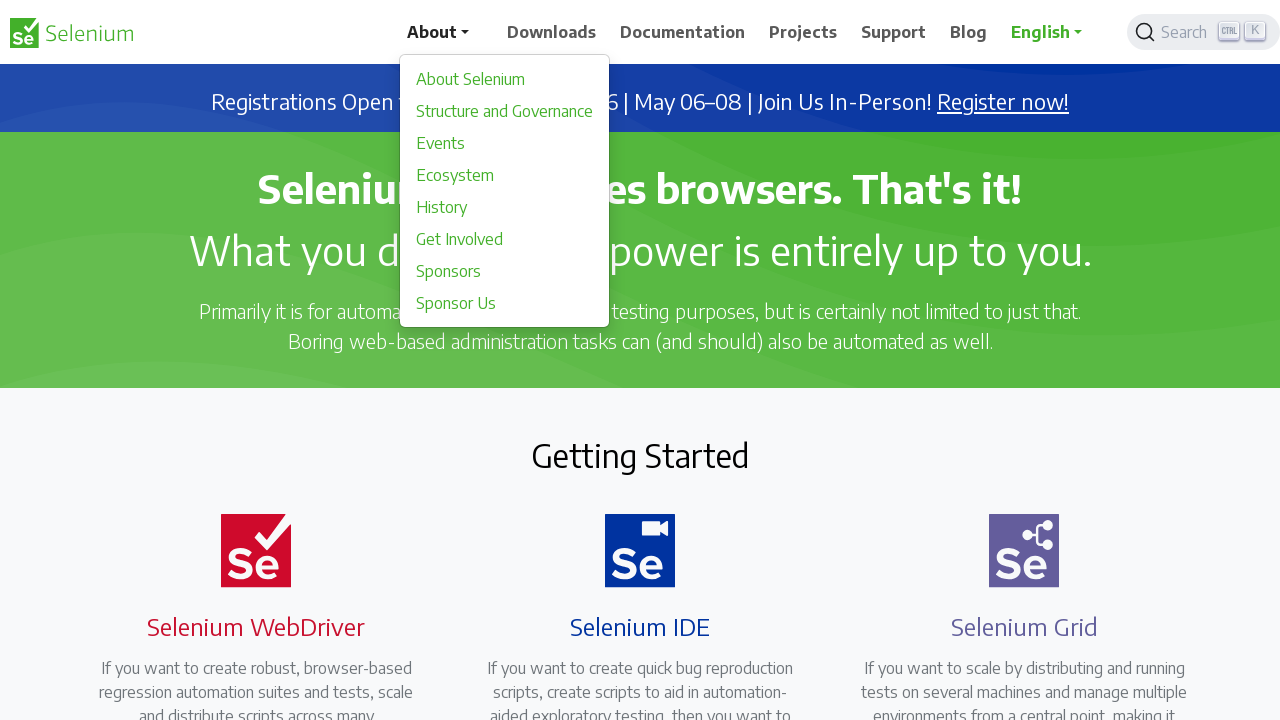

About page loaded and network idle
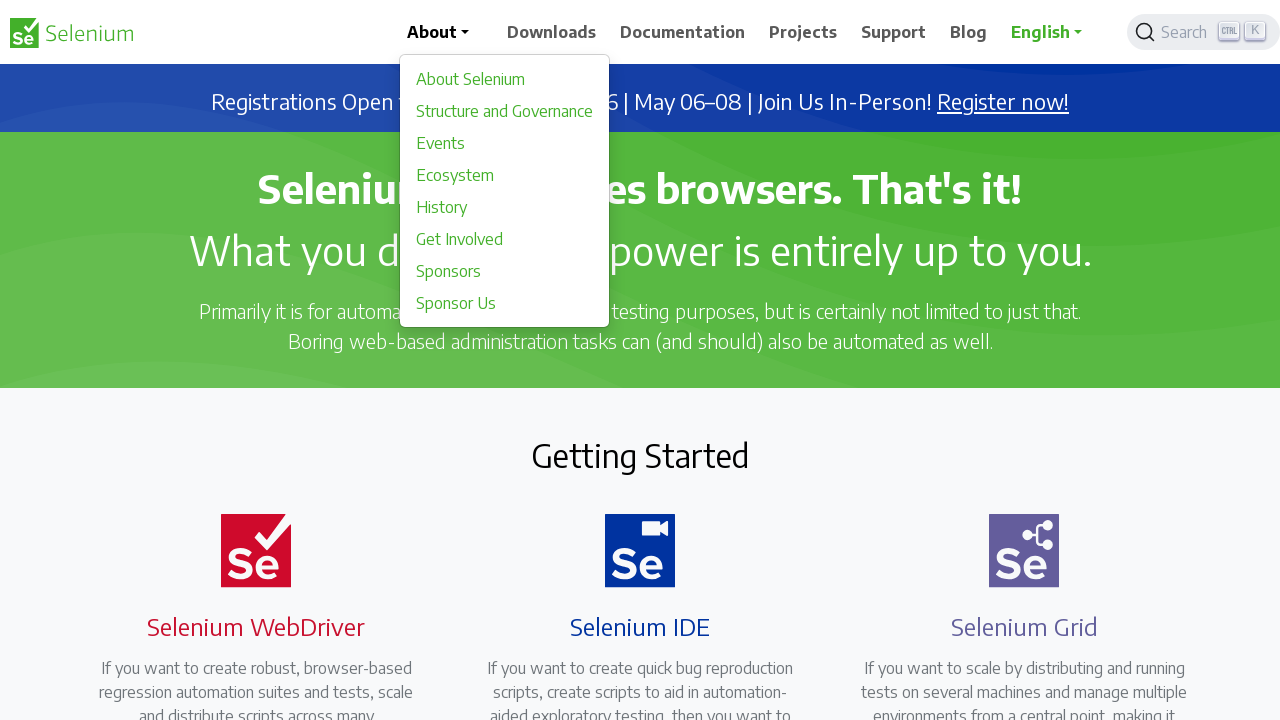

Pressed Tab to navigate to first element
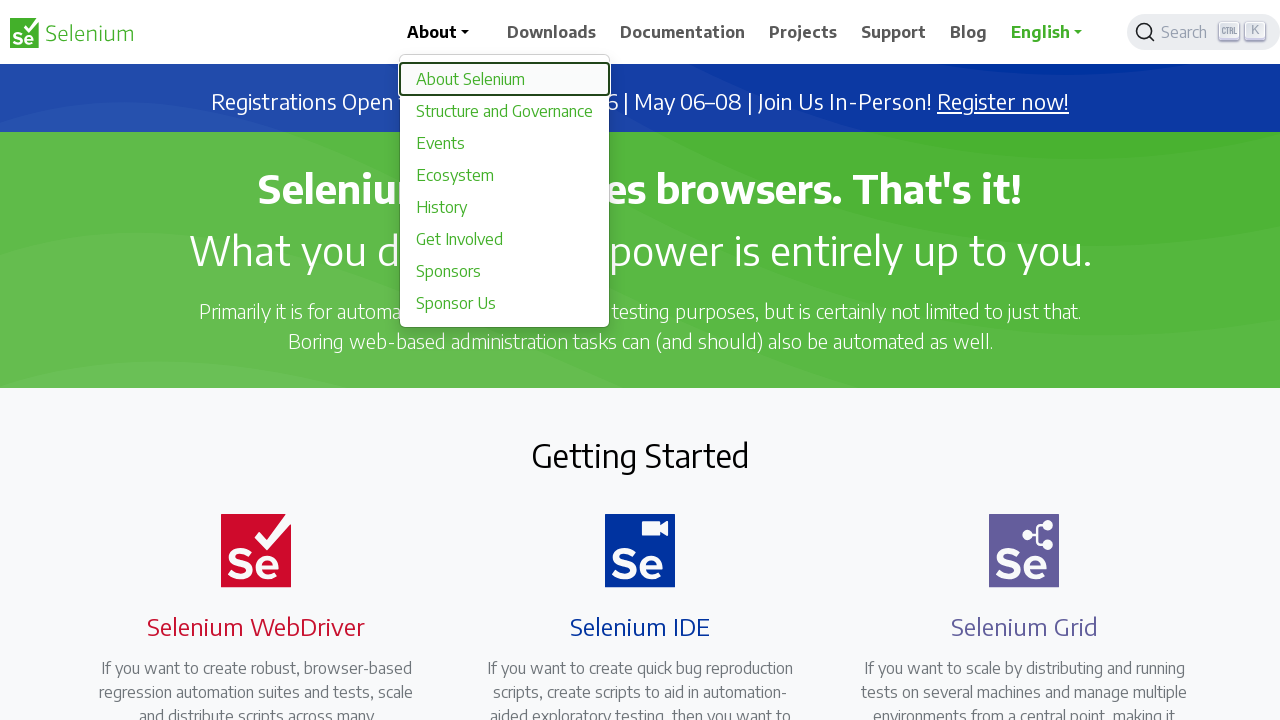

Pressed Tab to navigate to second element
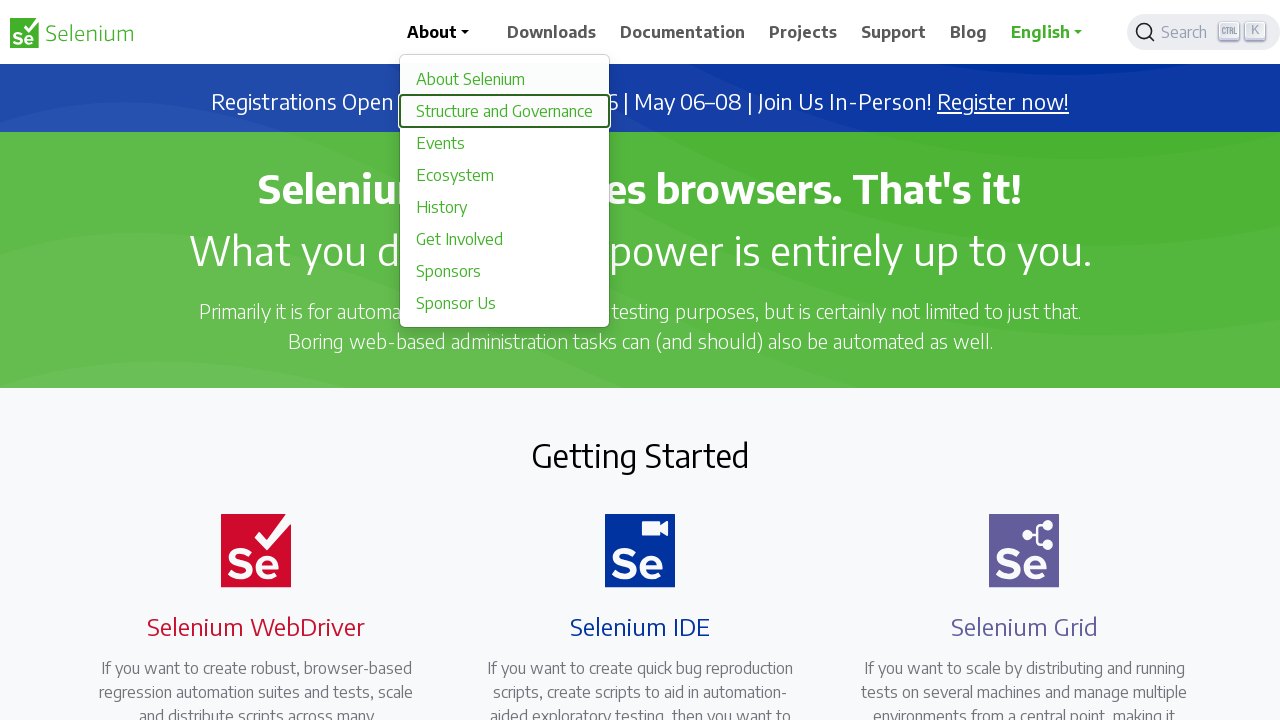

Pressed Tab to navigate to third element
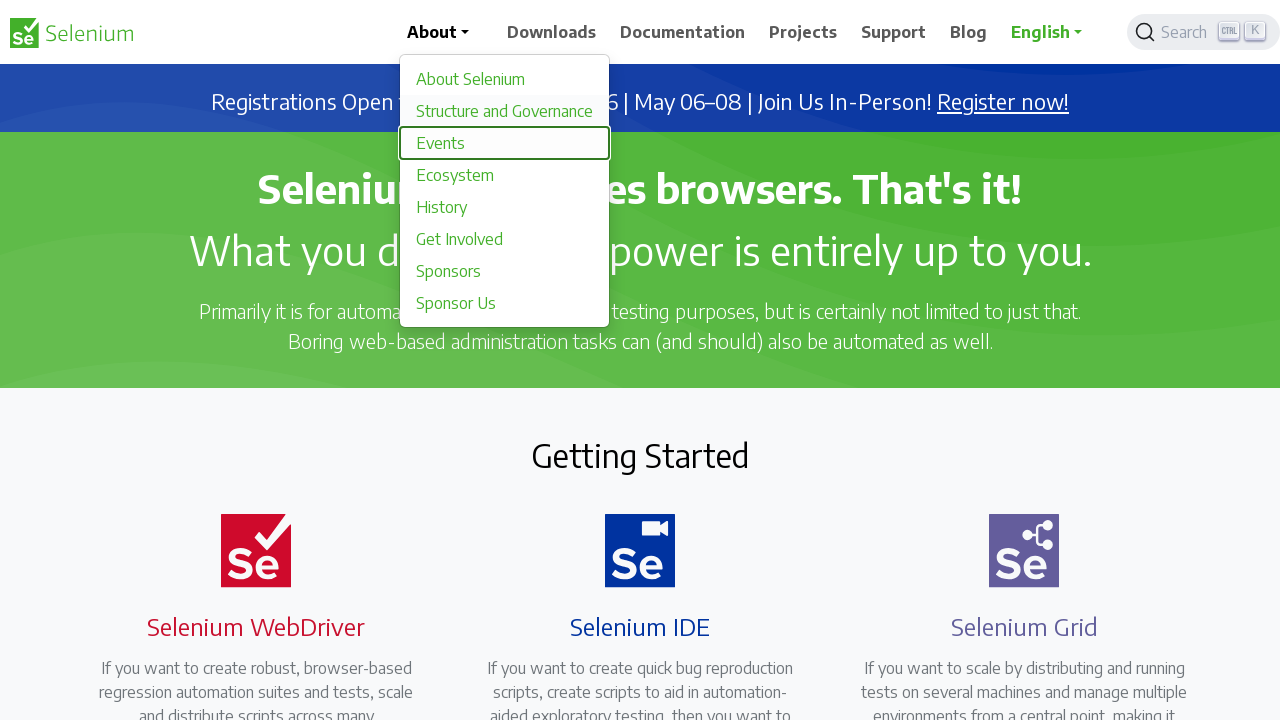

Pressed Enter on the focused element
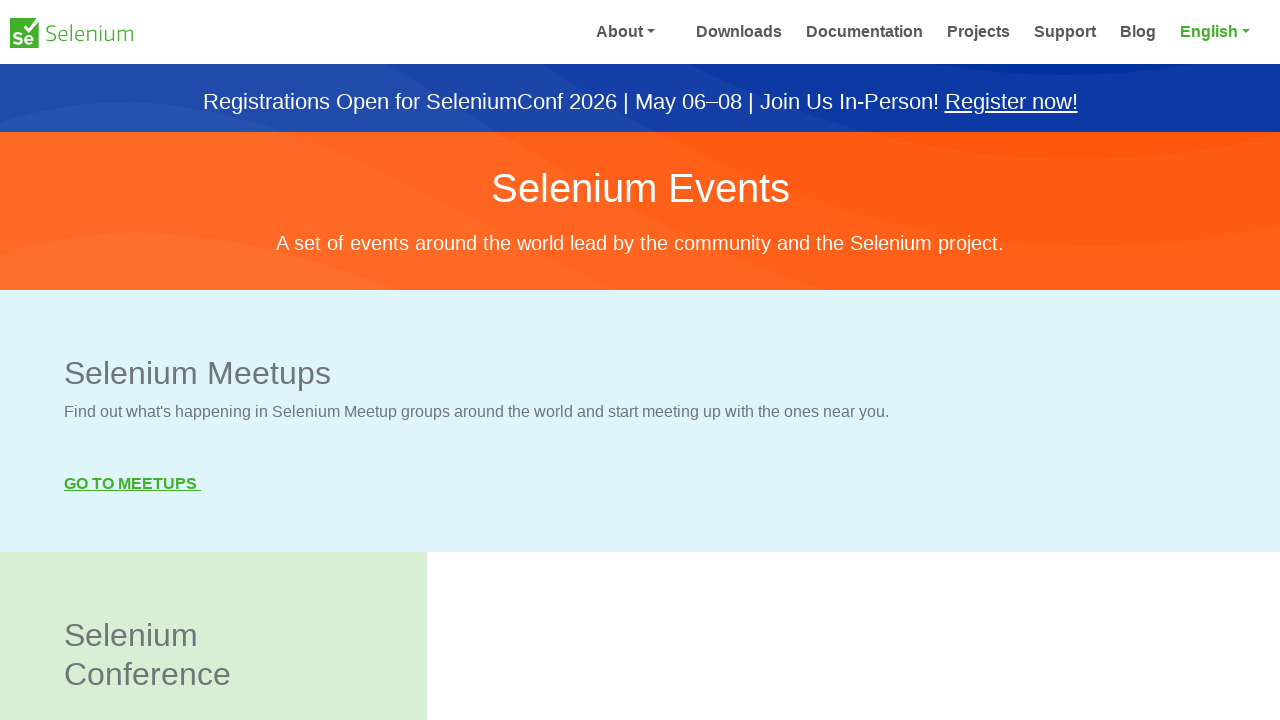

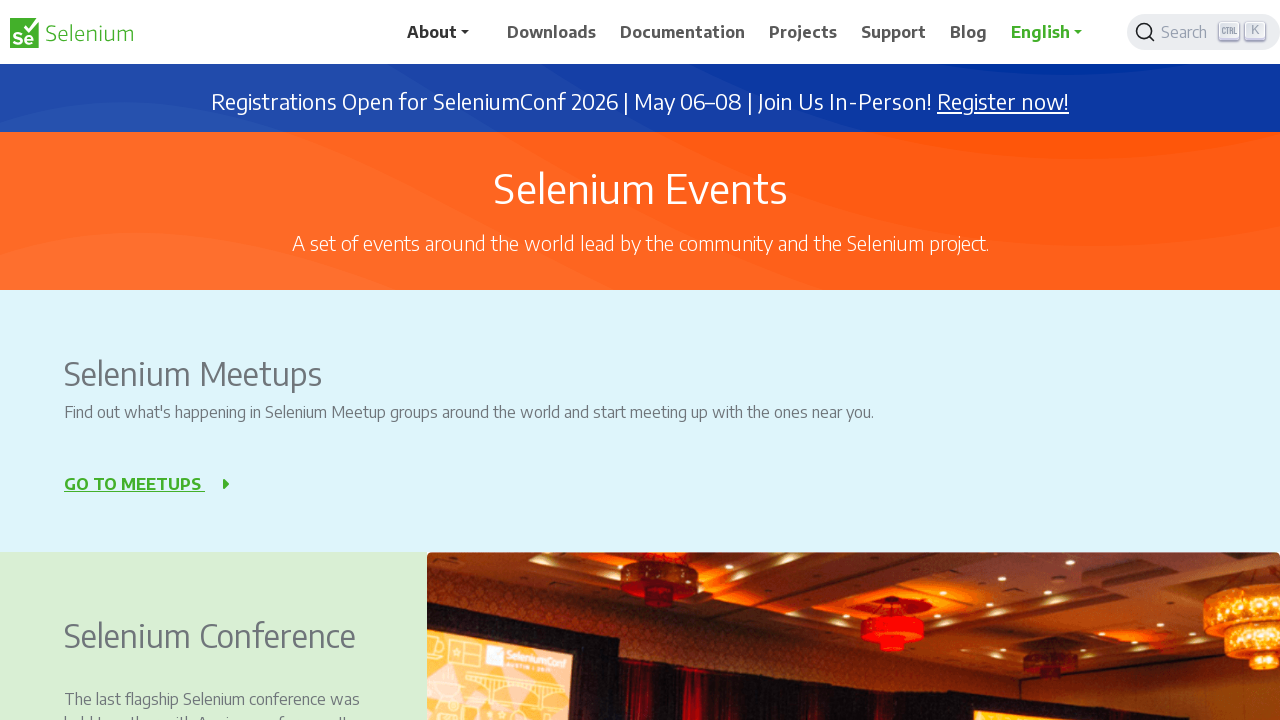